Navigates to the Selenium website, then navigates to a test automation practice site and validates the page title matches the expected value

Starting URL: https://selenium.dev/

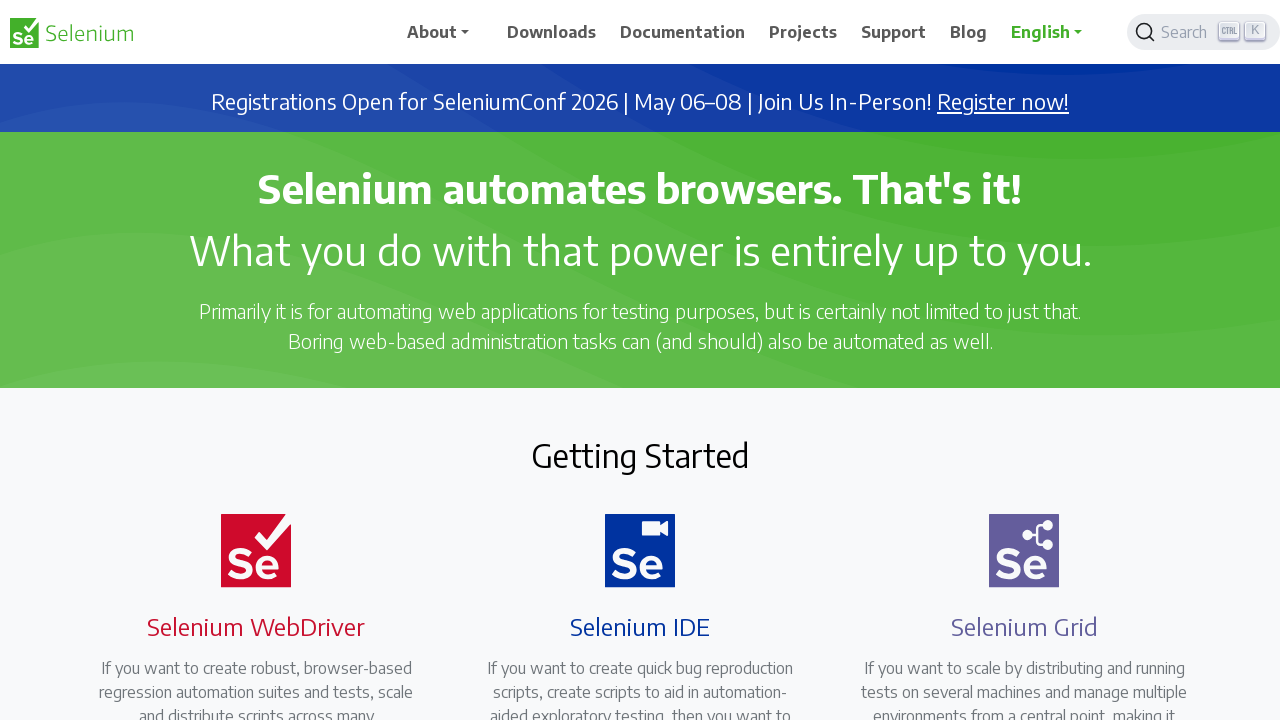

Navigated to Selenium test automation practice site
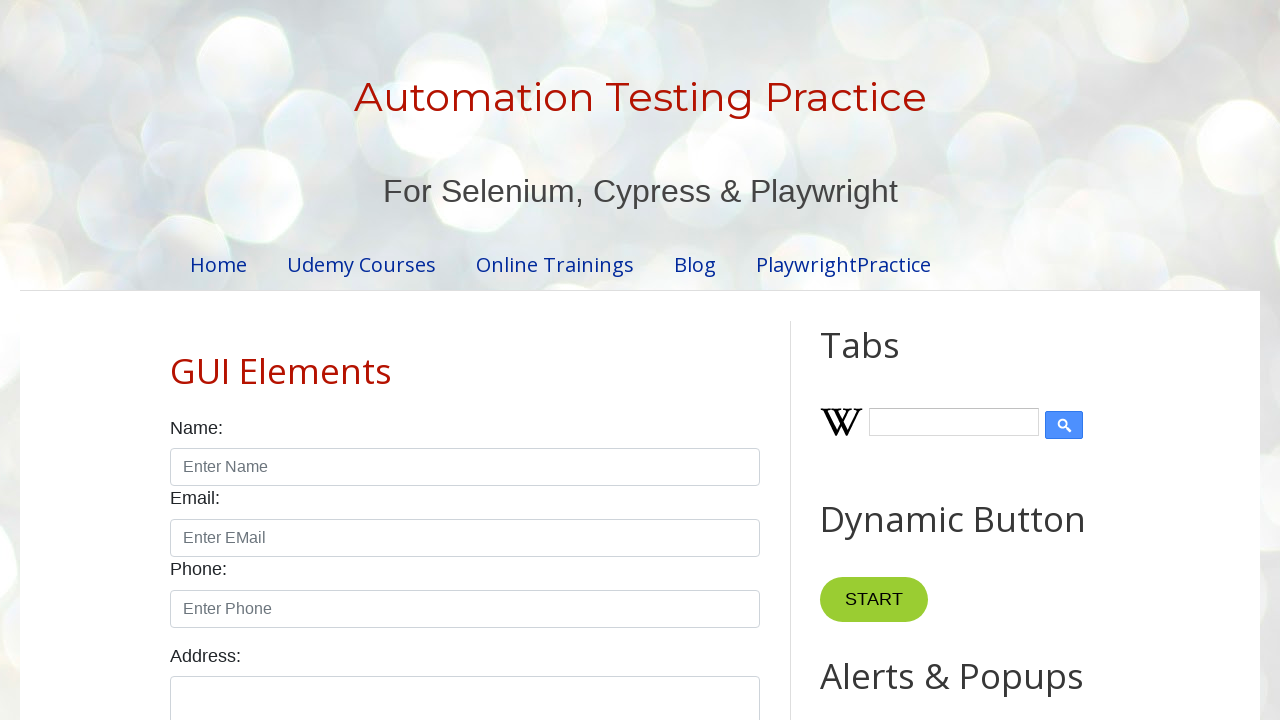

Retrieved current page title
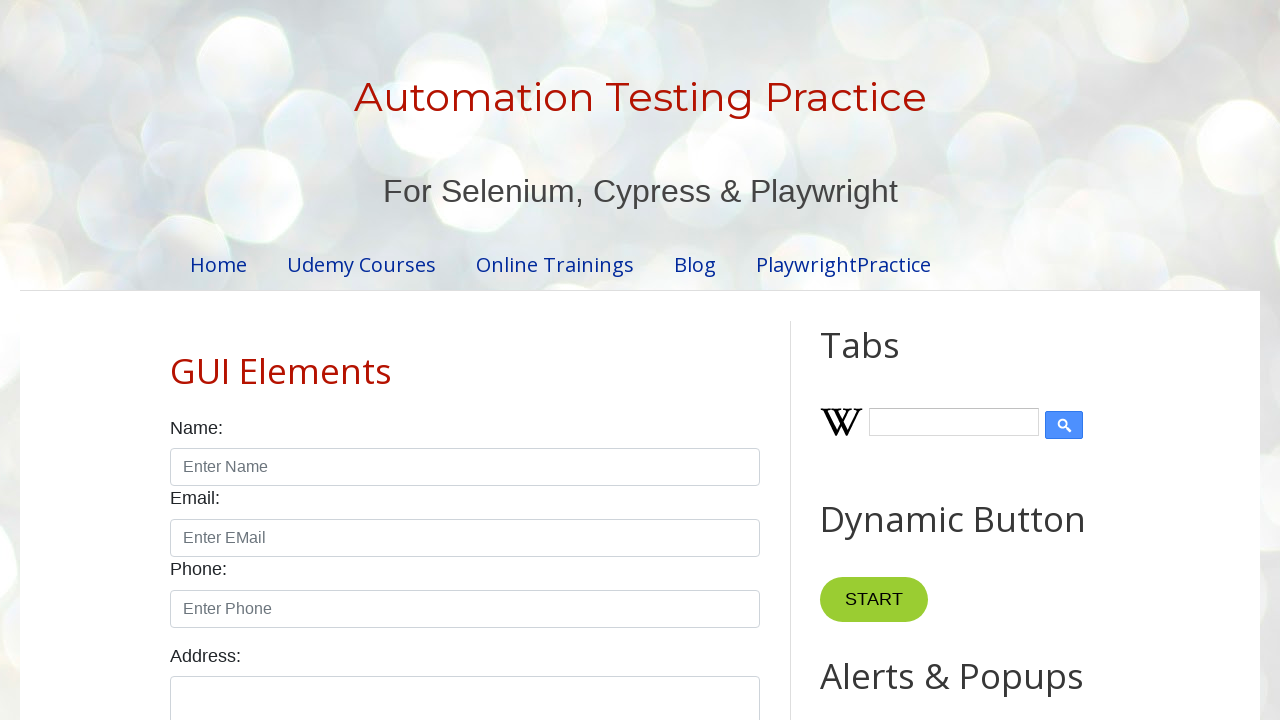

Validated page title matches expected value. Current title: Automation Testing Practice
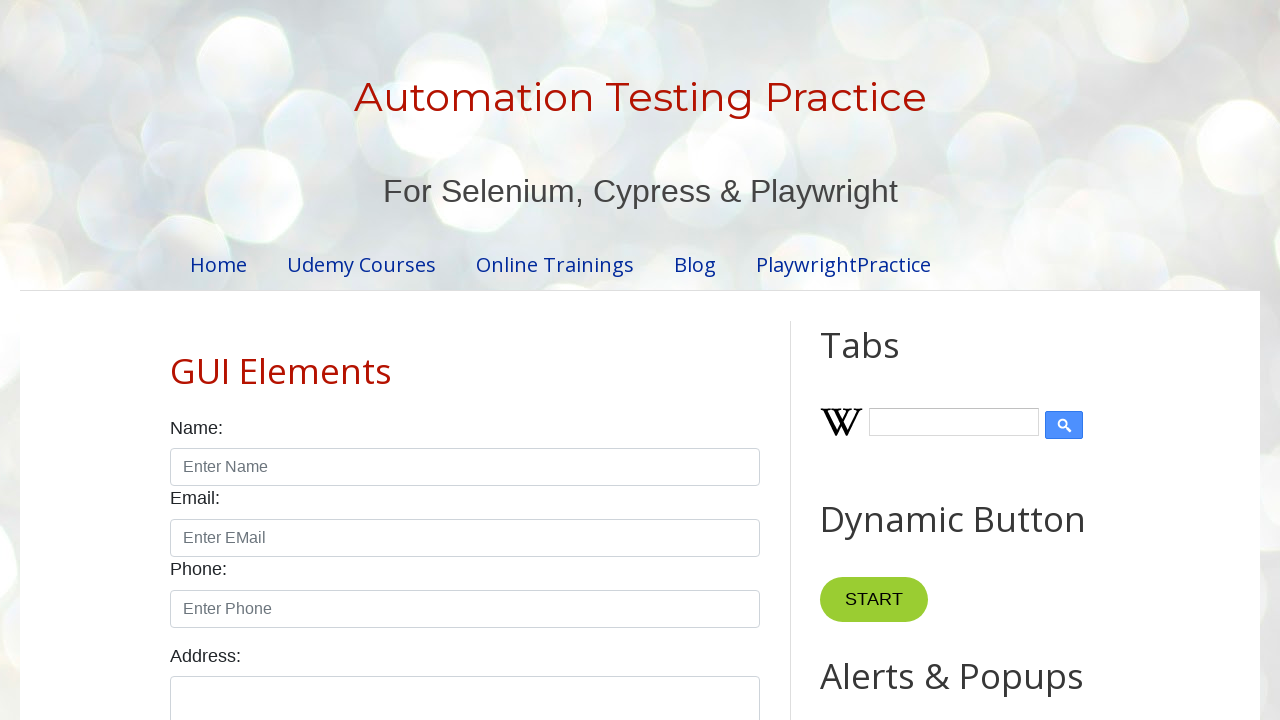

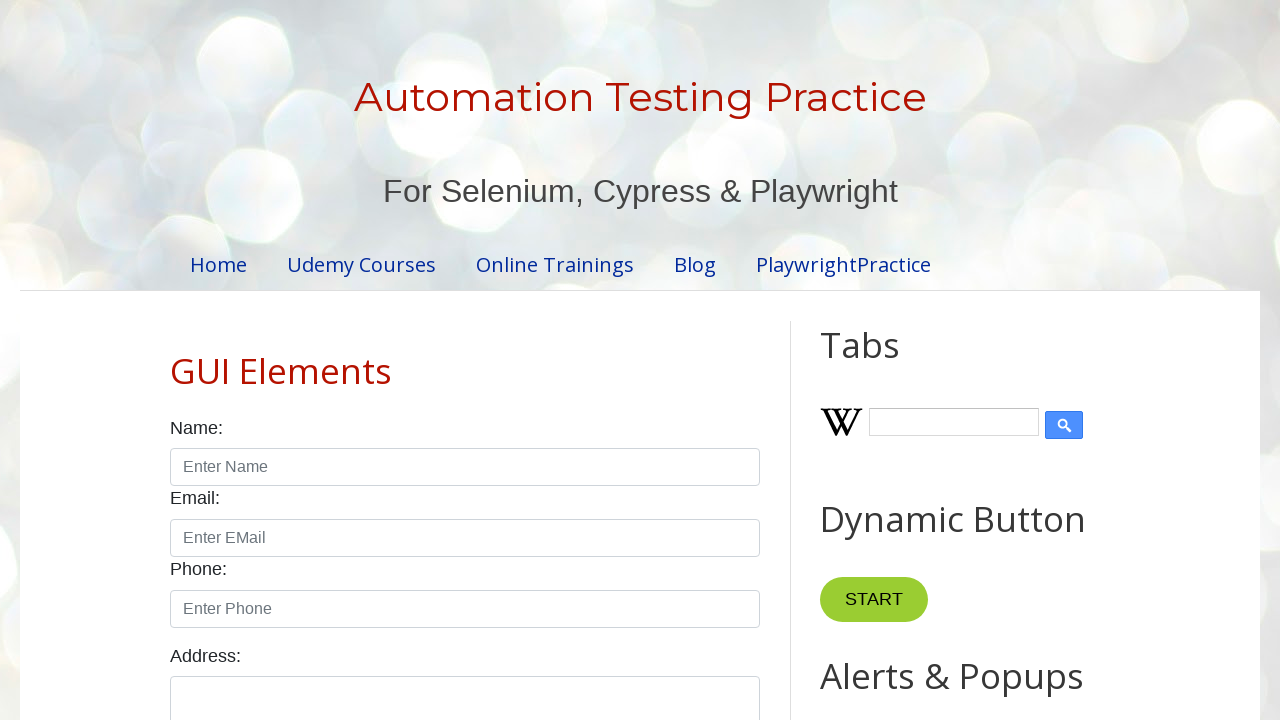